Tests modal dialog functionality by opening small and large modal dialogs, verifying their content is displayed correctly, and closing them.

Starting URL: https://demoqa.com/modal-dialogs

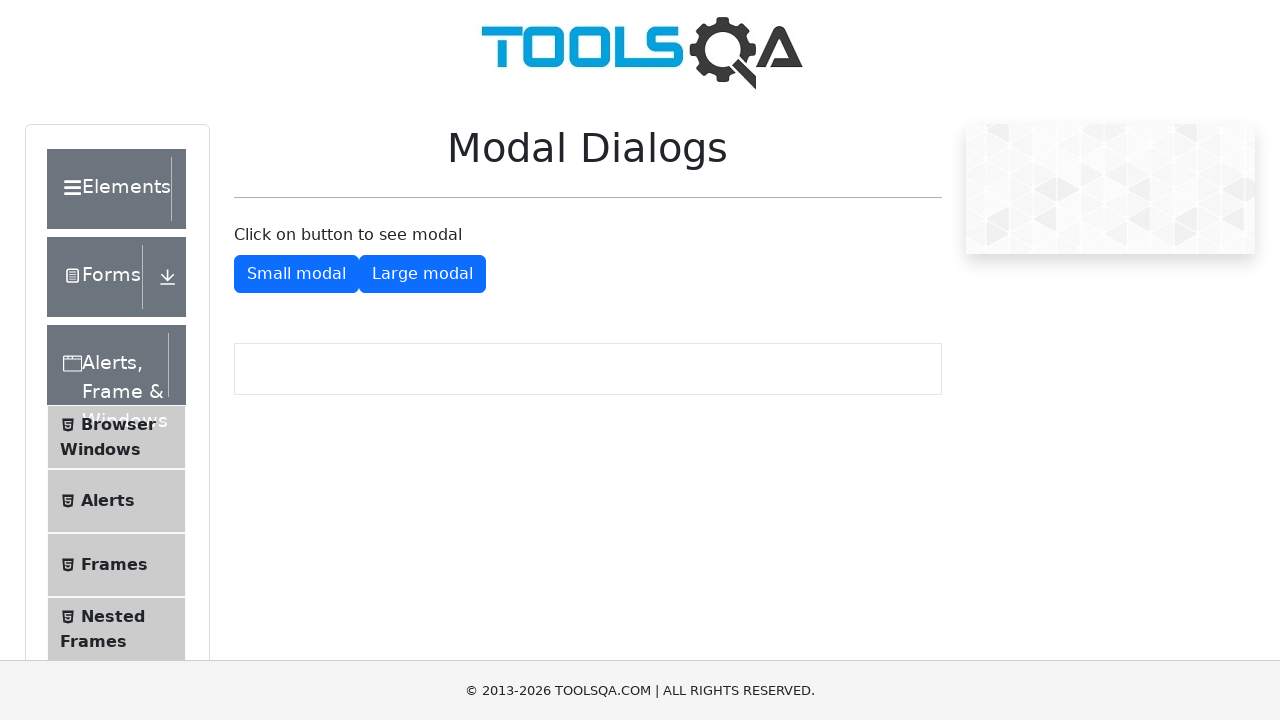

Clicked button to open small modal dialog at (296, 274) on #showSmallModal
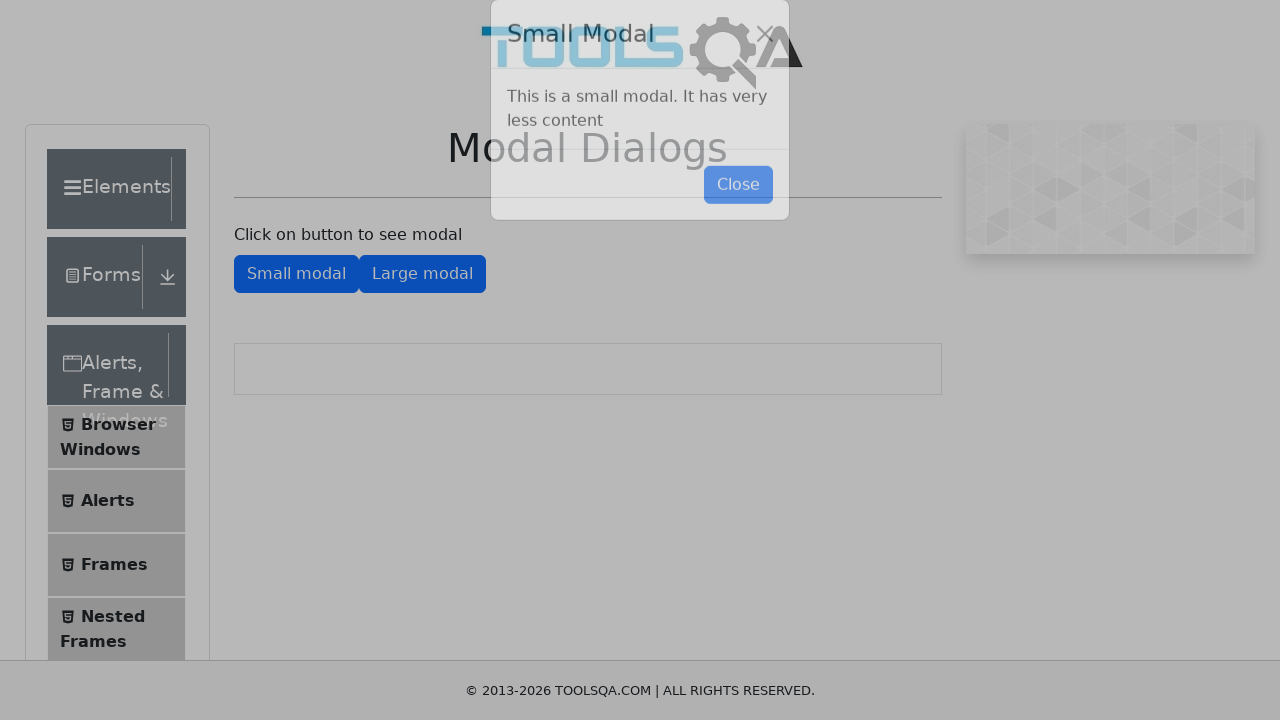

Small modal title 'Small Modal' is visible
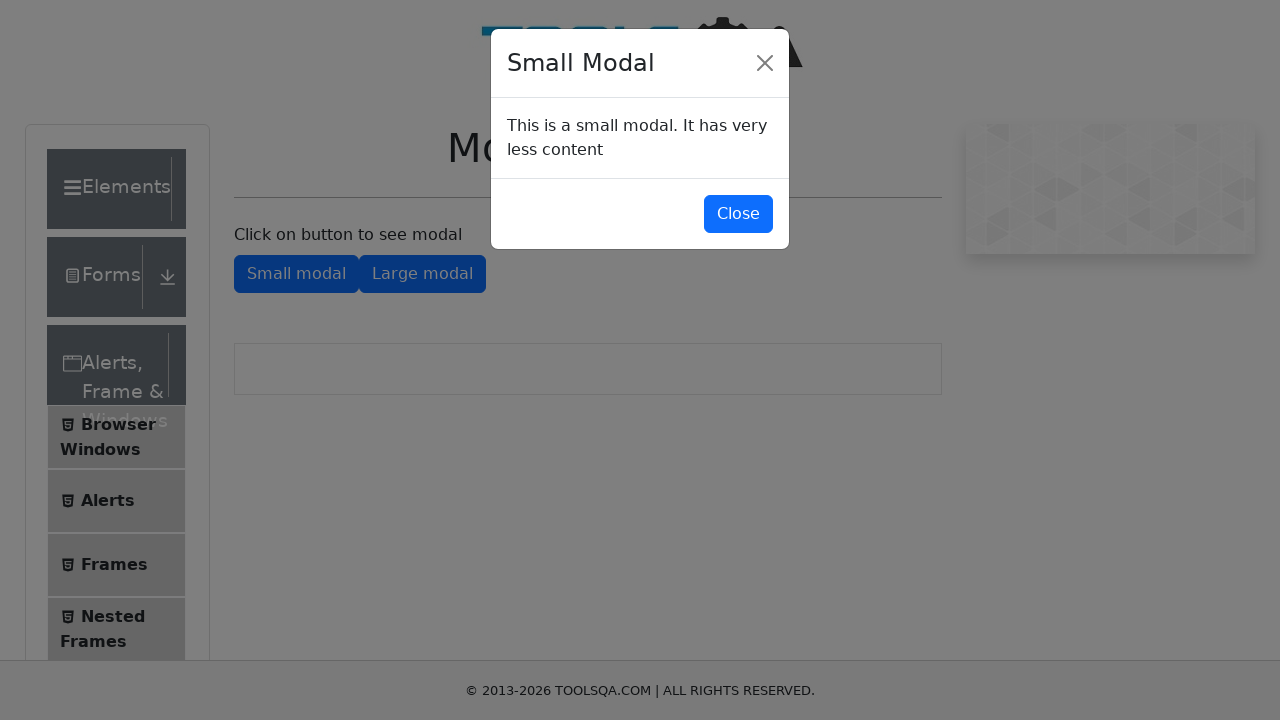

Small modal body content 'This is a small modal' is displayed
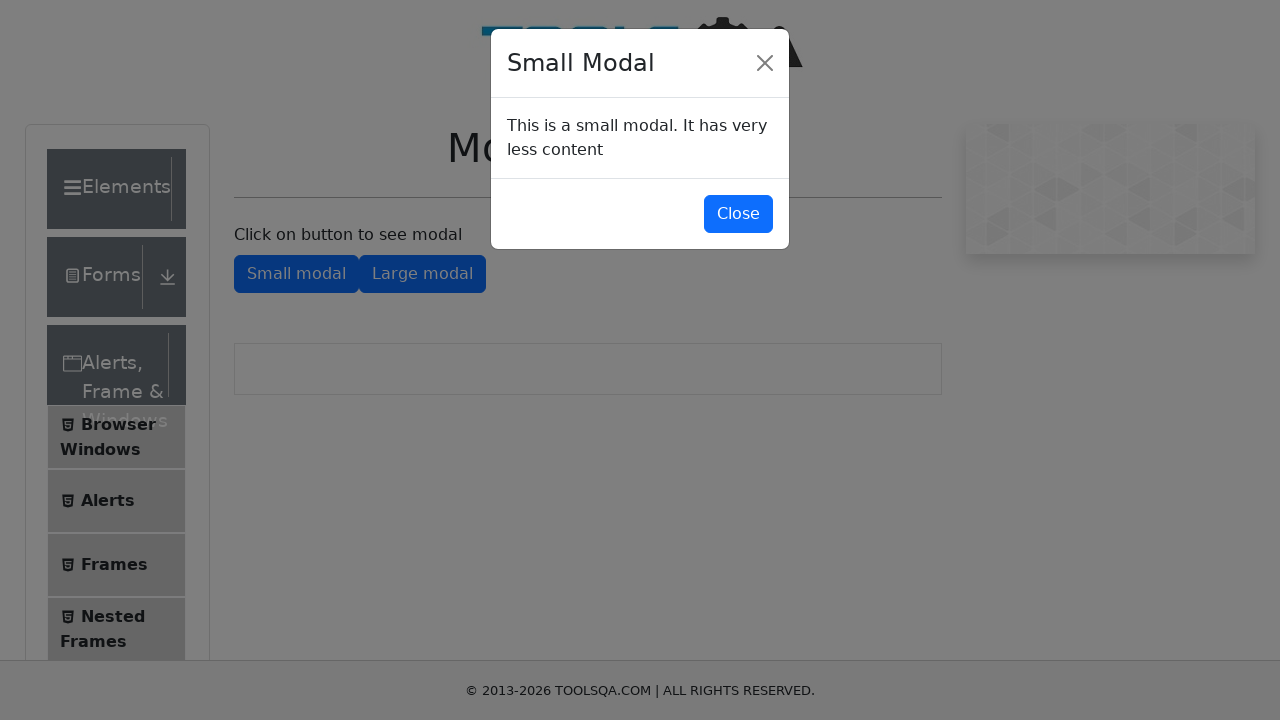

Clicked button to close small modal dialog at (738, 214) on #closeSmallModal
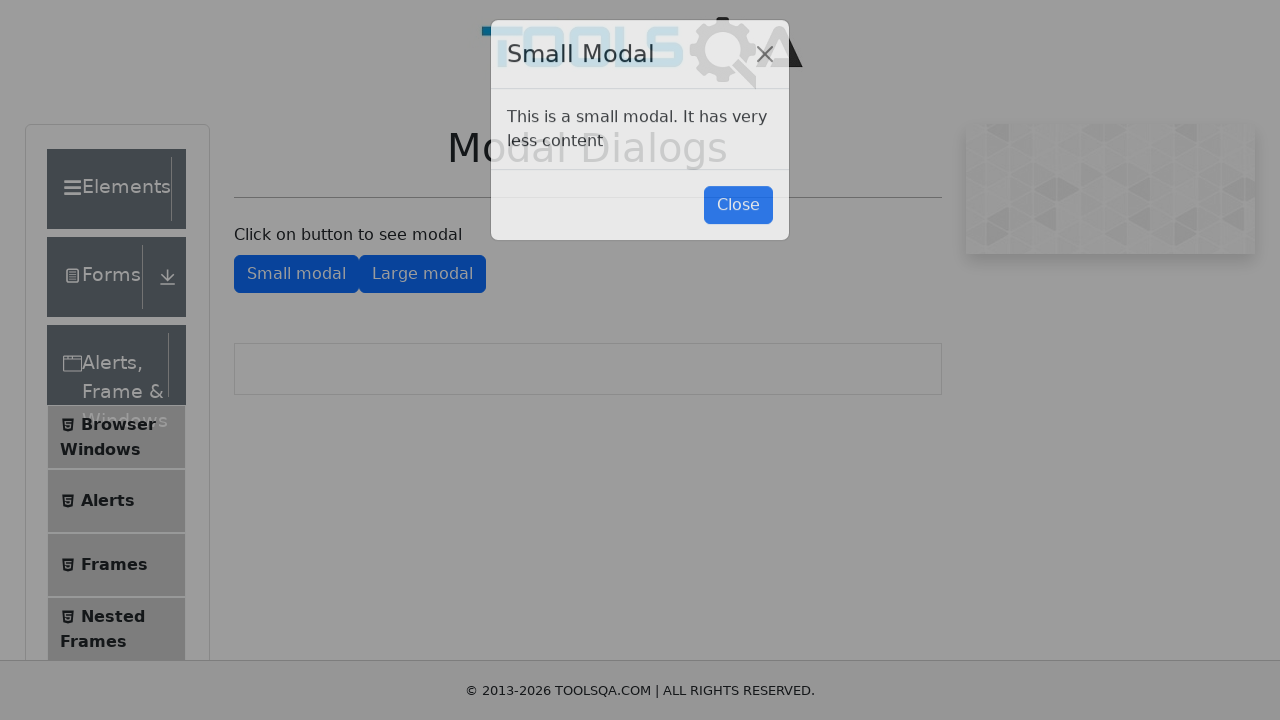

Clicked button to open large modal dialog at (422, 274) on #showLargeModal
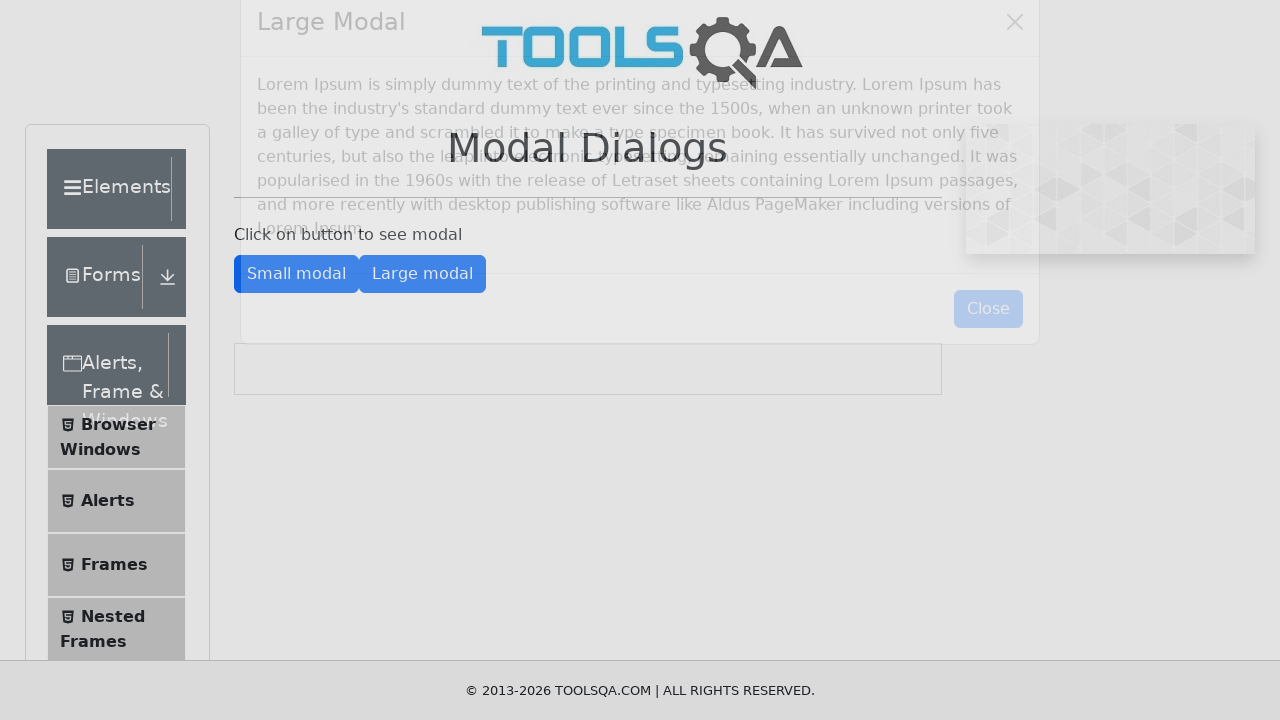

Large modal title 'Large Modal' is visible
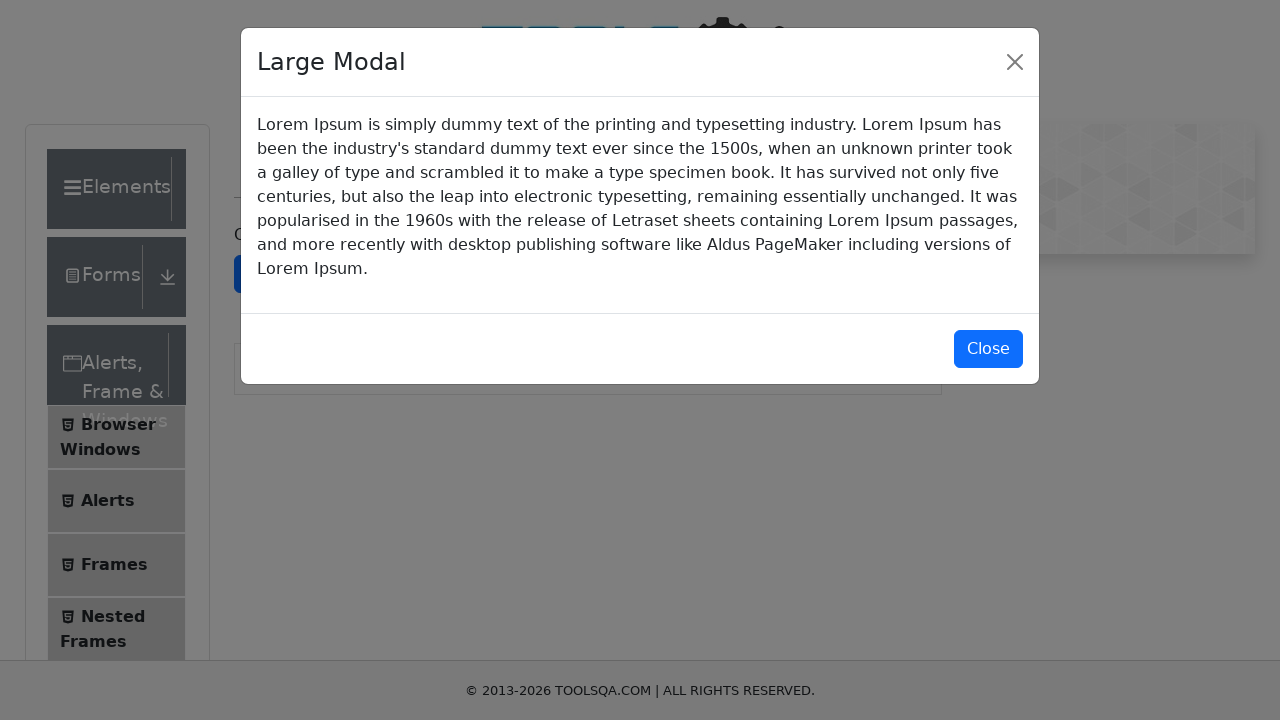

Large modal body content 'Lorem Ipsum' is displayed
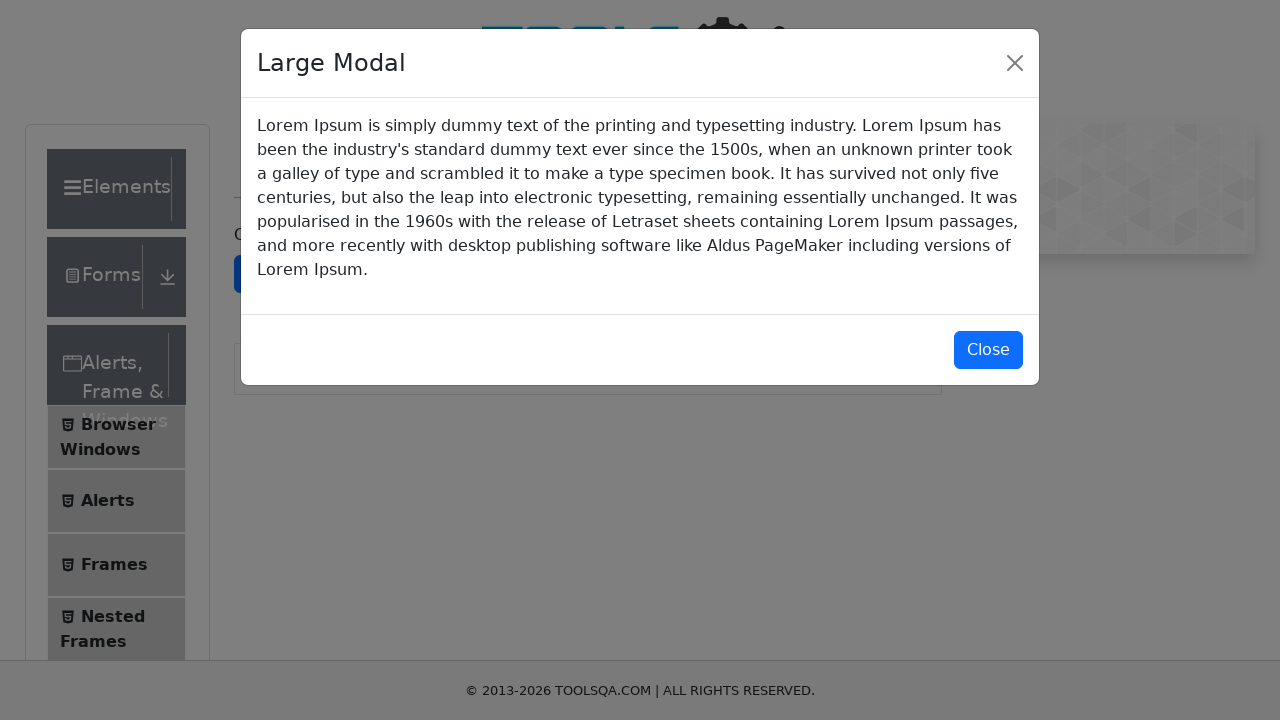

Clicked button to close large modal dialog at (988, 350) on #closeLargeModal
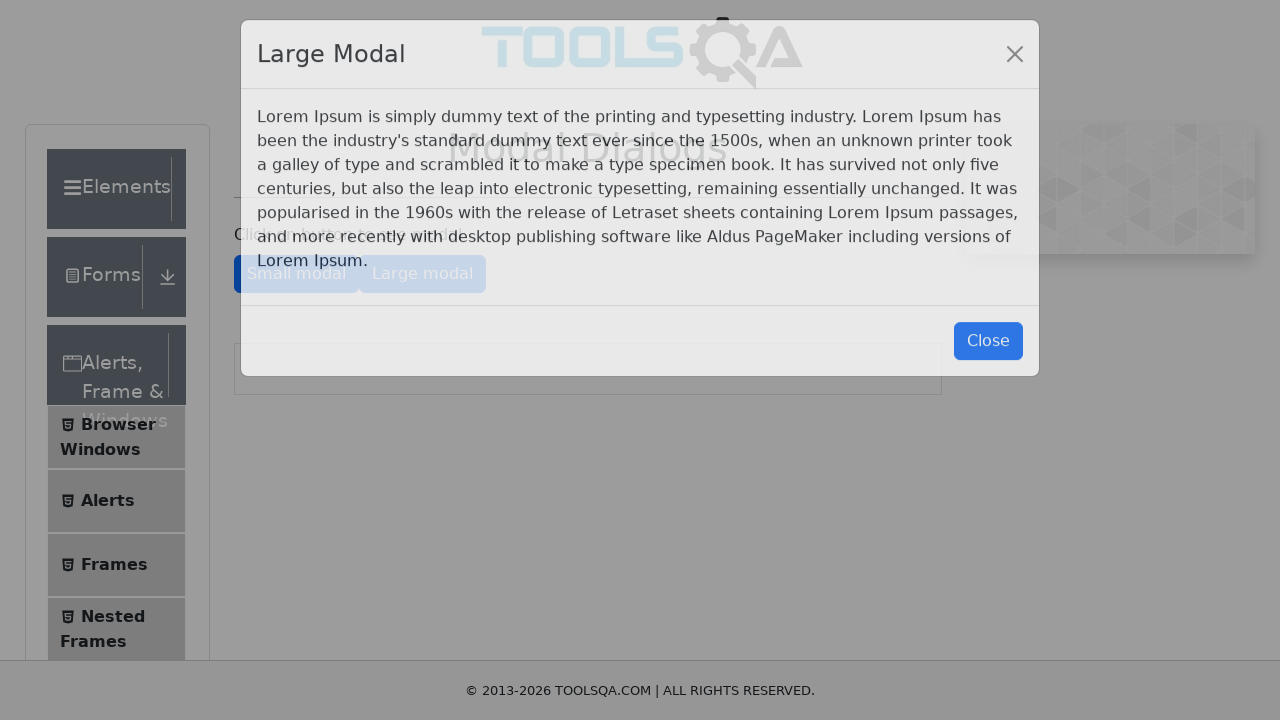

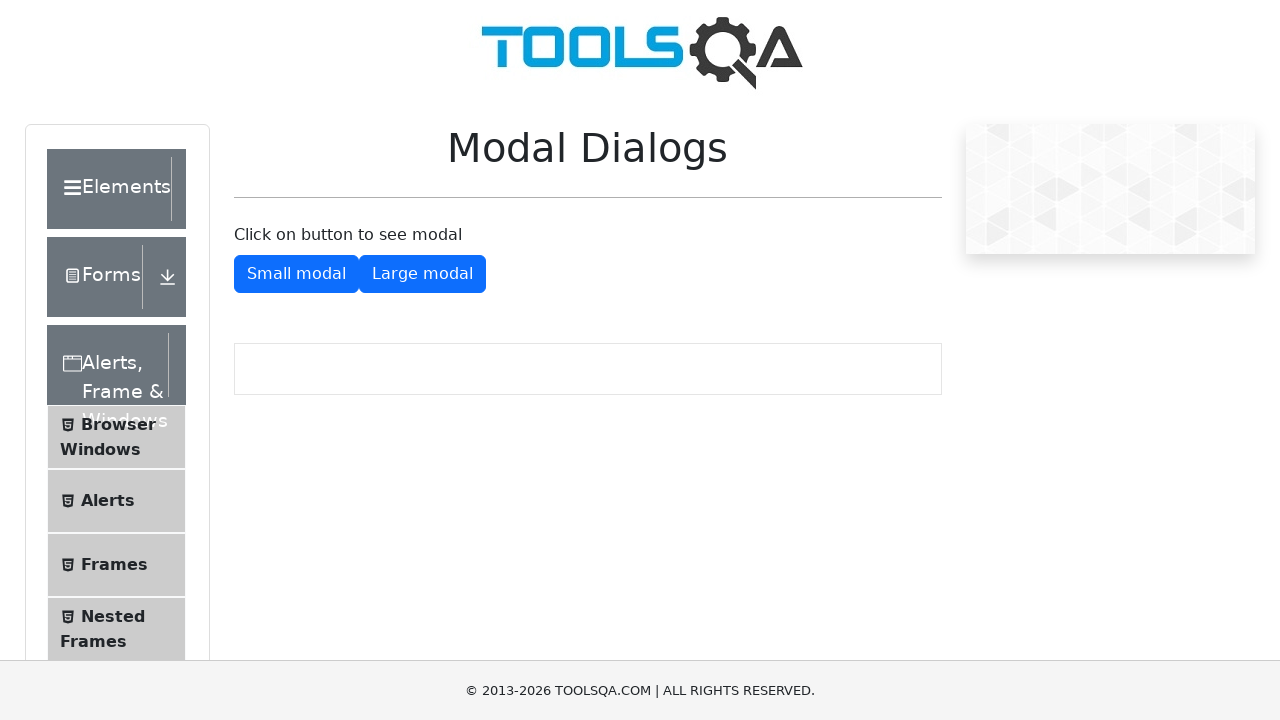